Tests opening a popup window by navigating to a test page and clicking on a link that triggers a popup window to open.

Starting URL: https://omayo.blogspot.com/

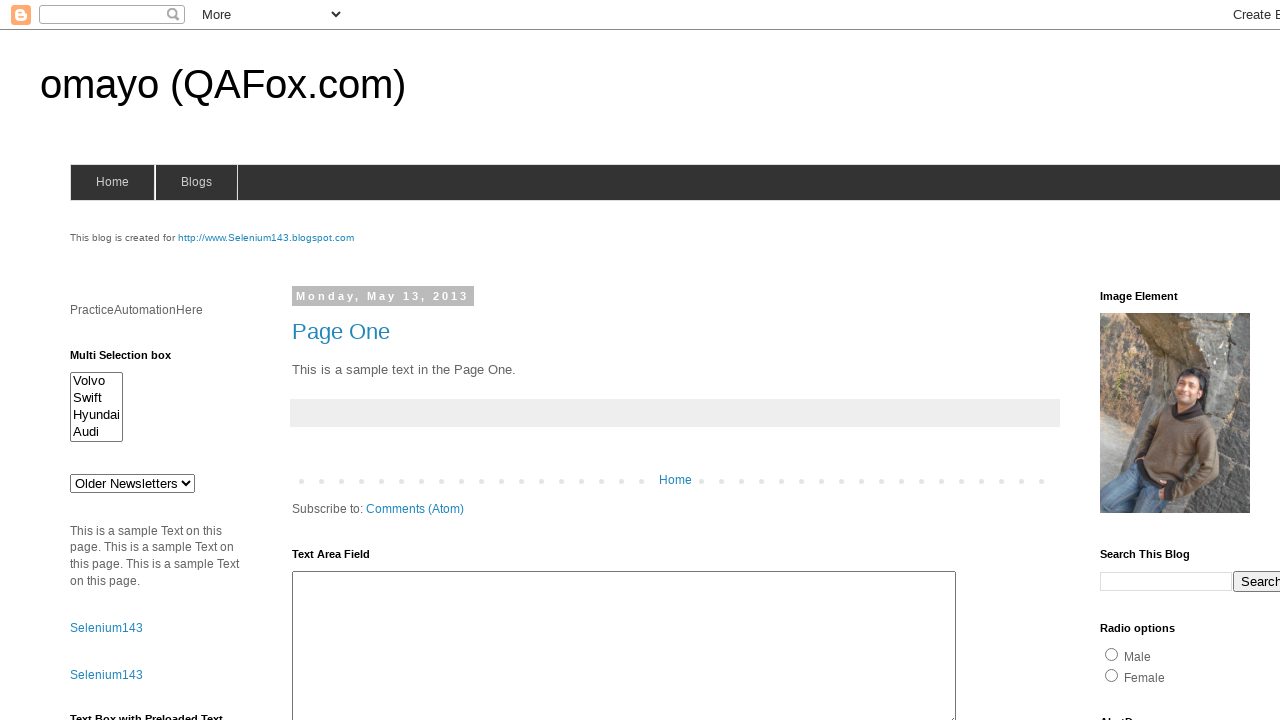

Clicked link to open a popup window at (132, 360) on xpath=//a[.='Open a popup window']
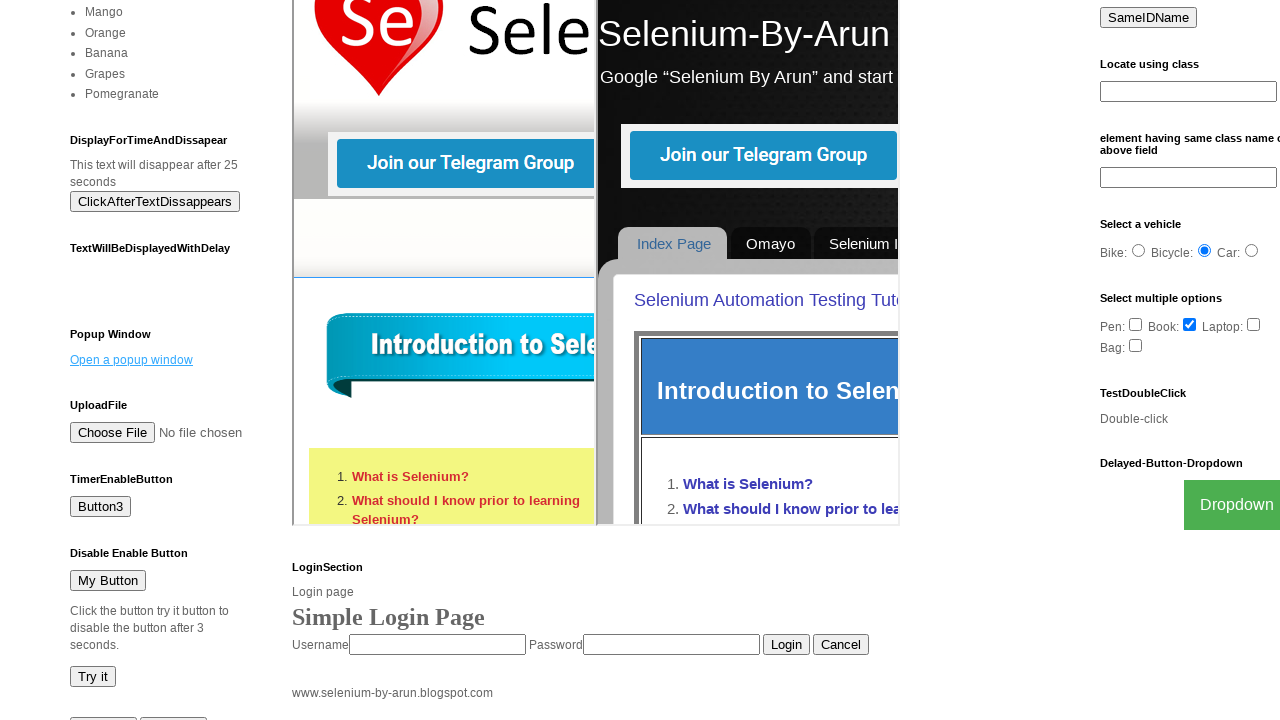

Waited 2000ms for popup window to open
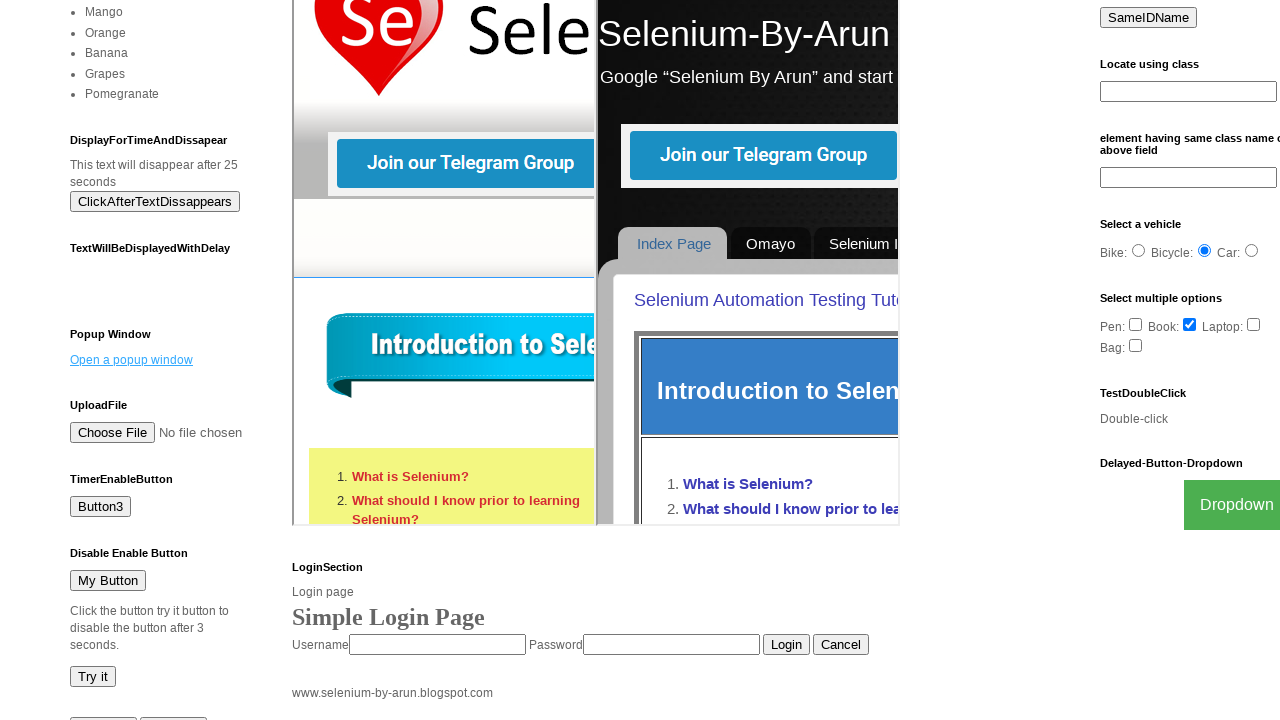

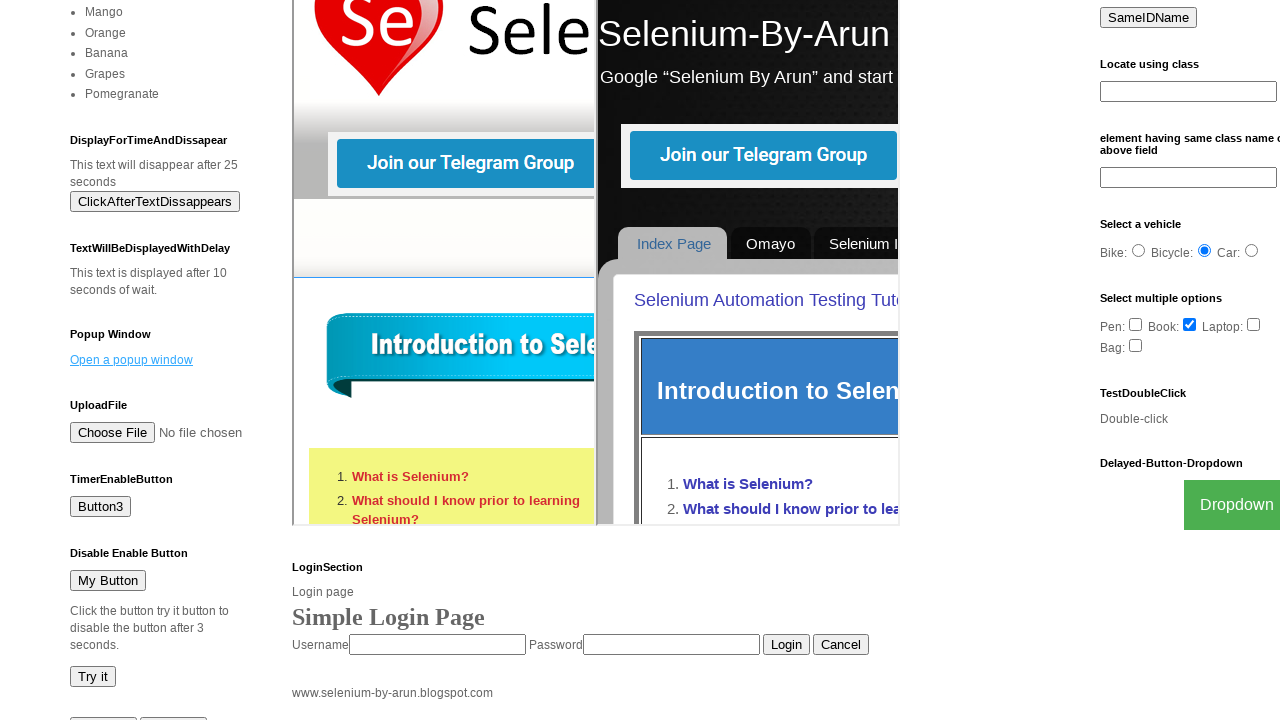